Tests checkbox functionality by locating two checkboxes and clicking on them if they are not already selected, ensuring both checkboxes end up checked.

Starting URL: https://the-internet.herokuapp.com/checkboxes

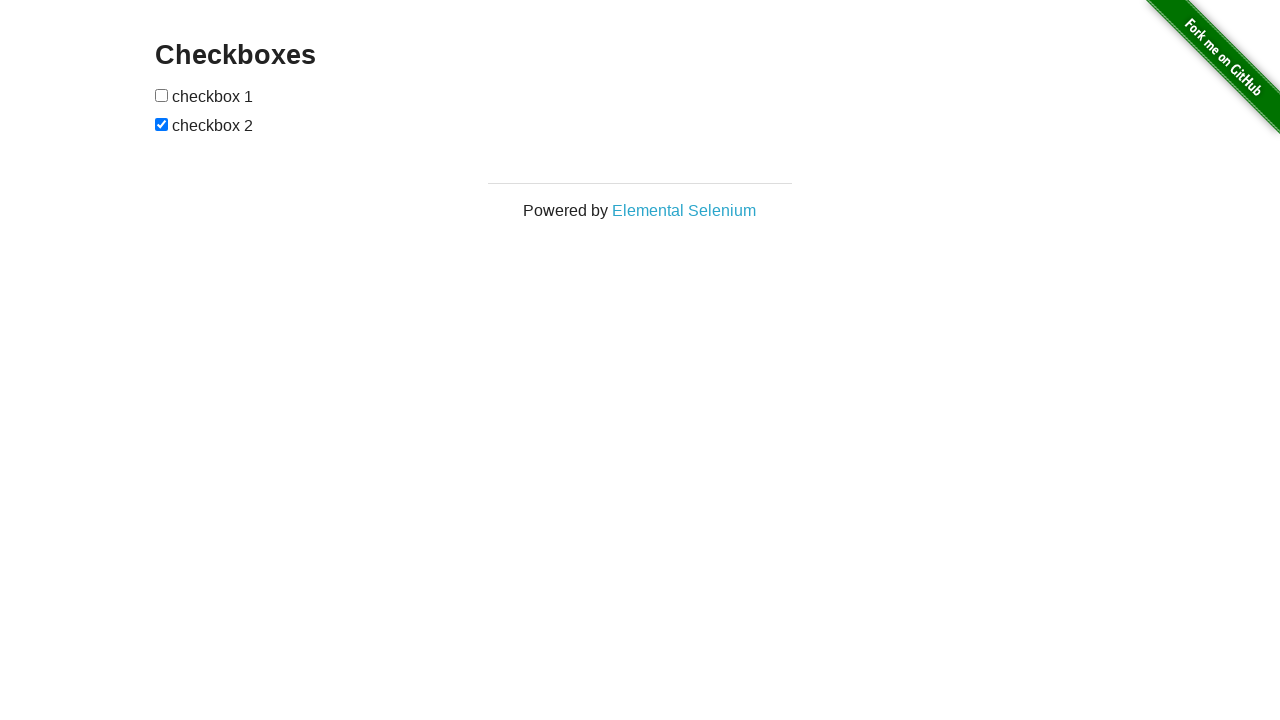

Located first checkbox element
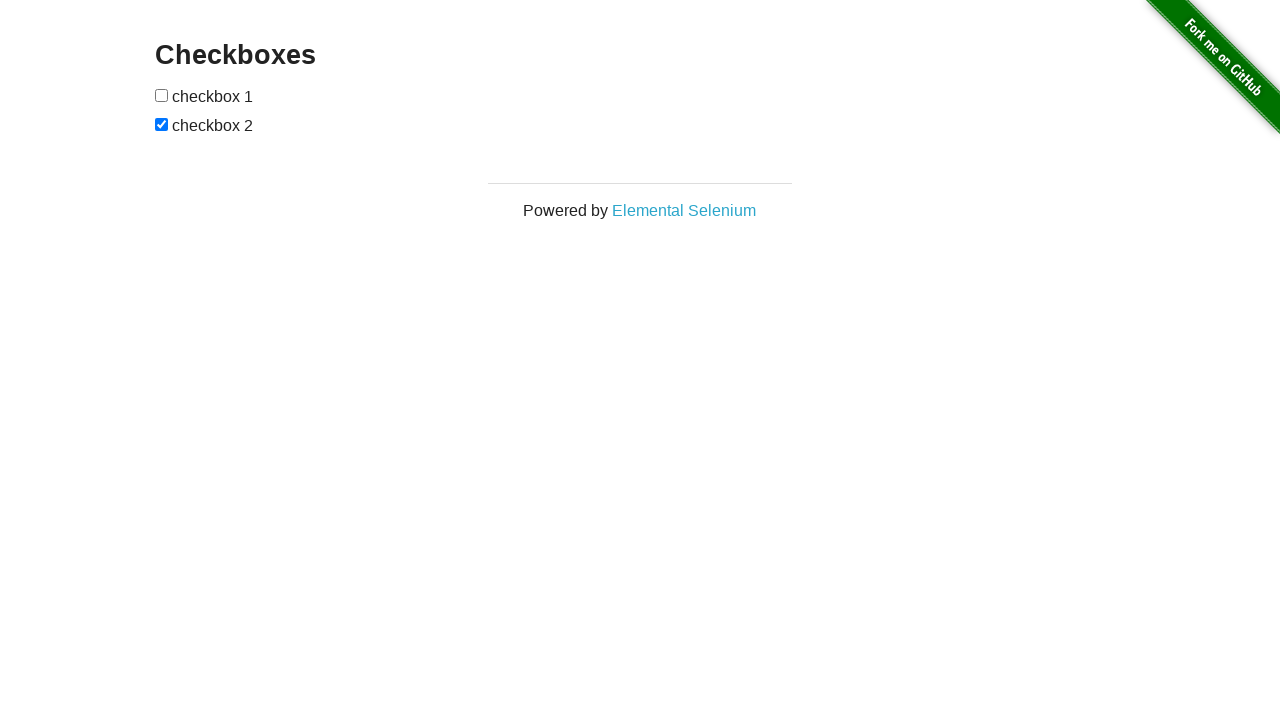

Located second checkbox element
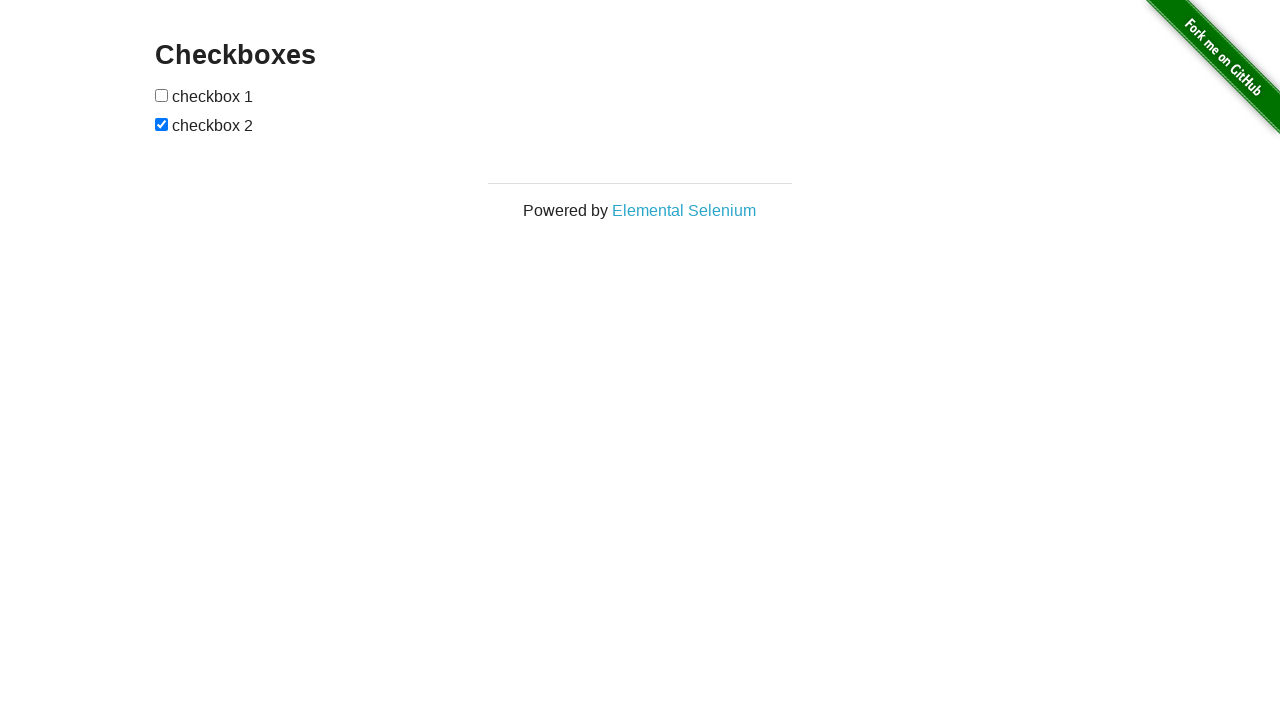

Checked first checkbox state - it was not checked
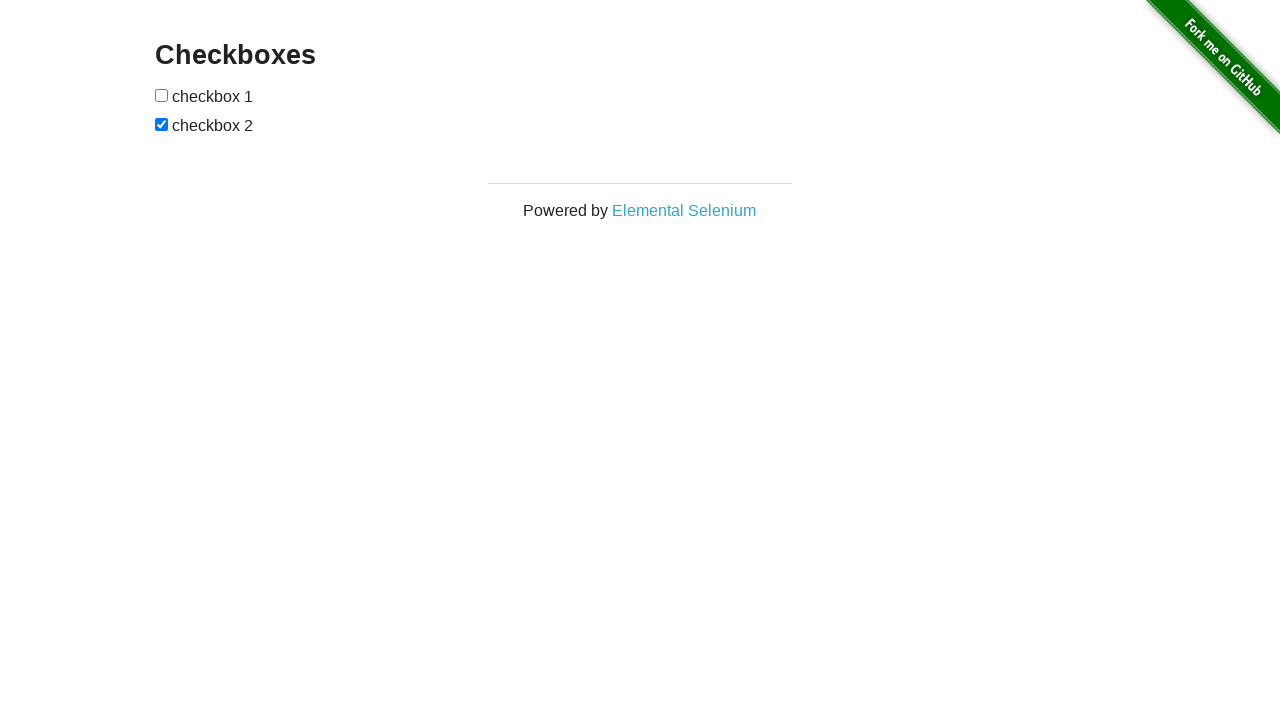

Clicked first checkbox to select it at (162, 95) on (//input[@type='checkbox'])[1]
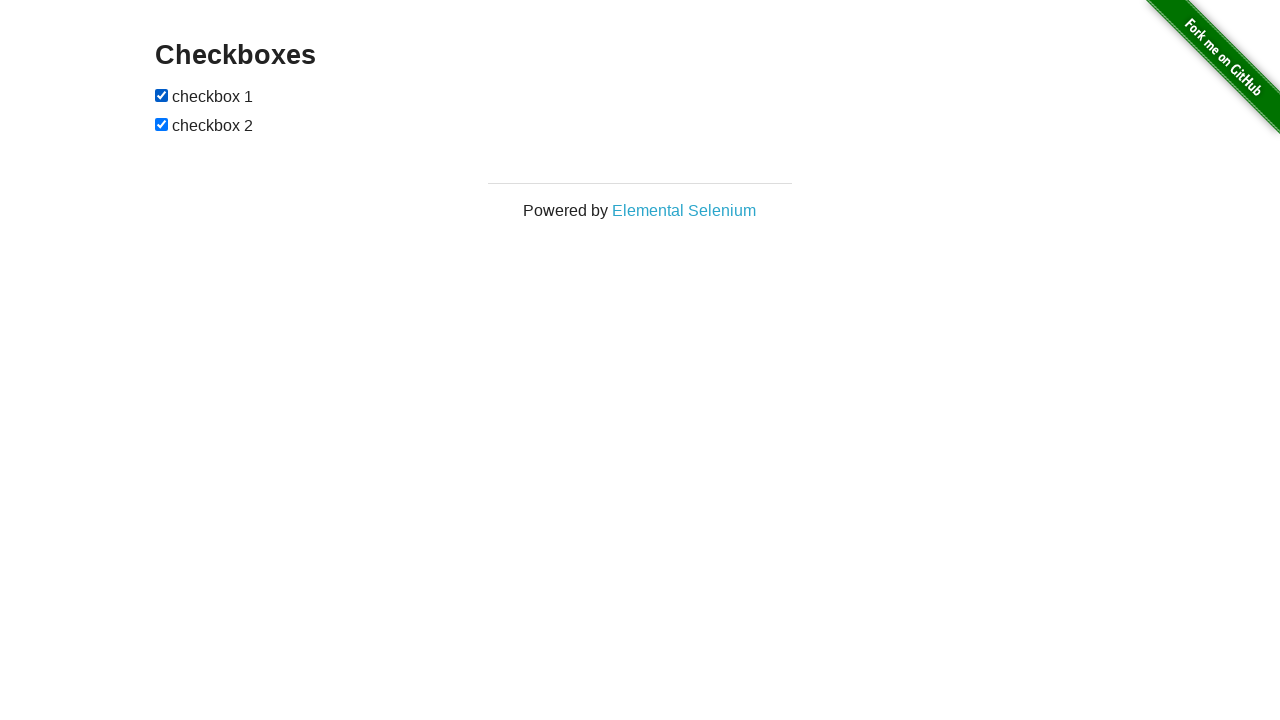

Checked second checkbox state - it was already checked
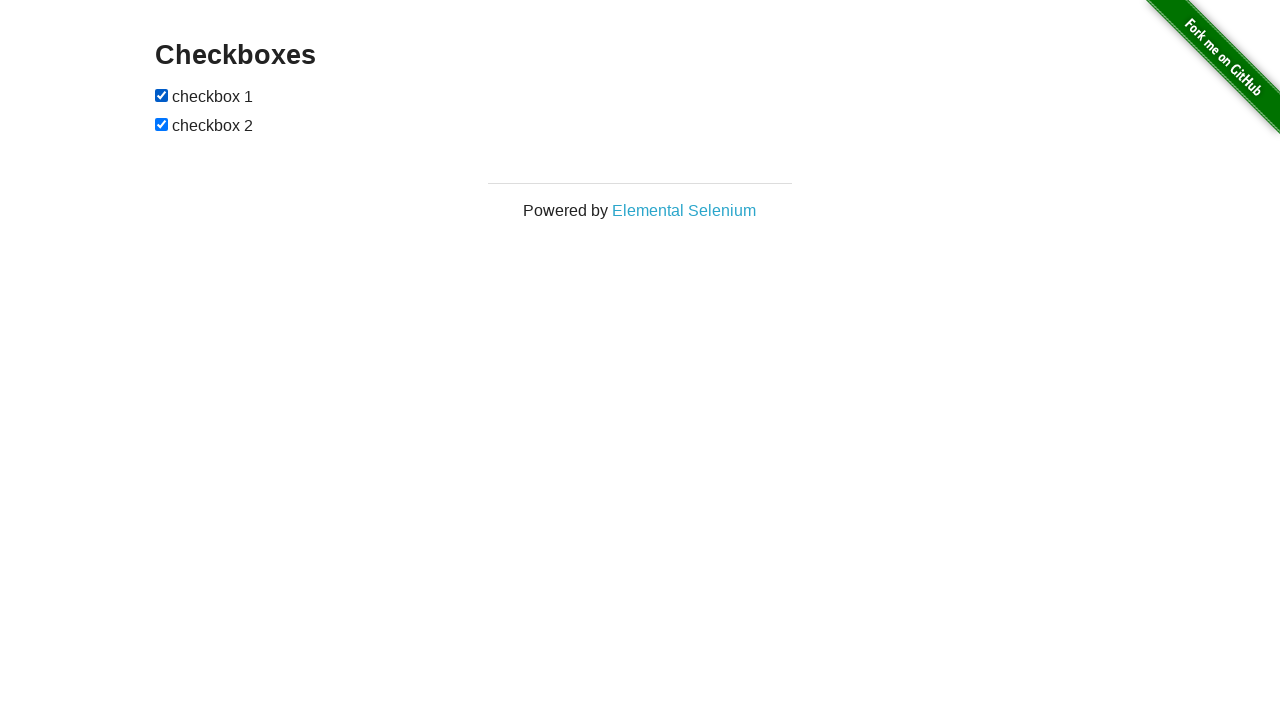

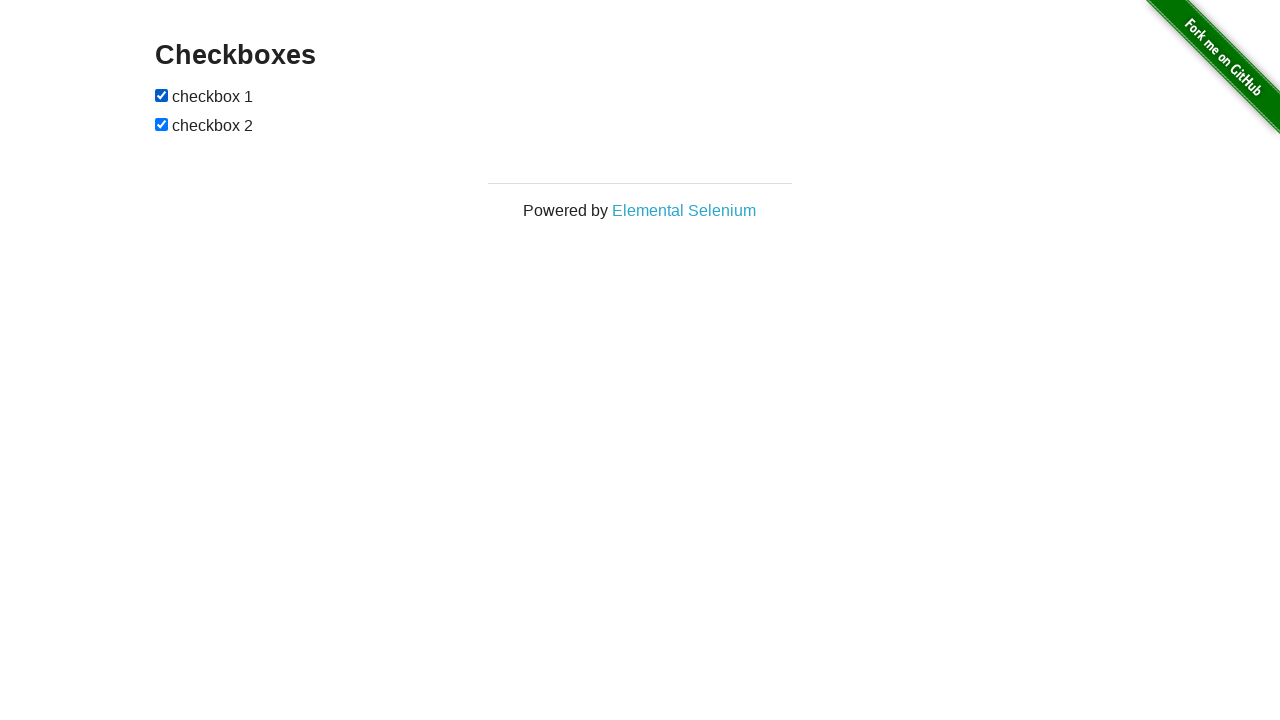